Navigates to OrangeHRM demo page and clicks on the "OrangeHRM, Inc" link in the footer to visit the company website

Starting URL: https://opensource-demo.orangehrmlive.com/web/index.php/auth/login

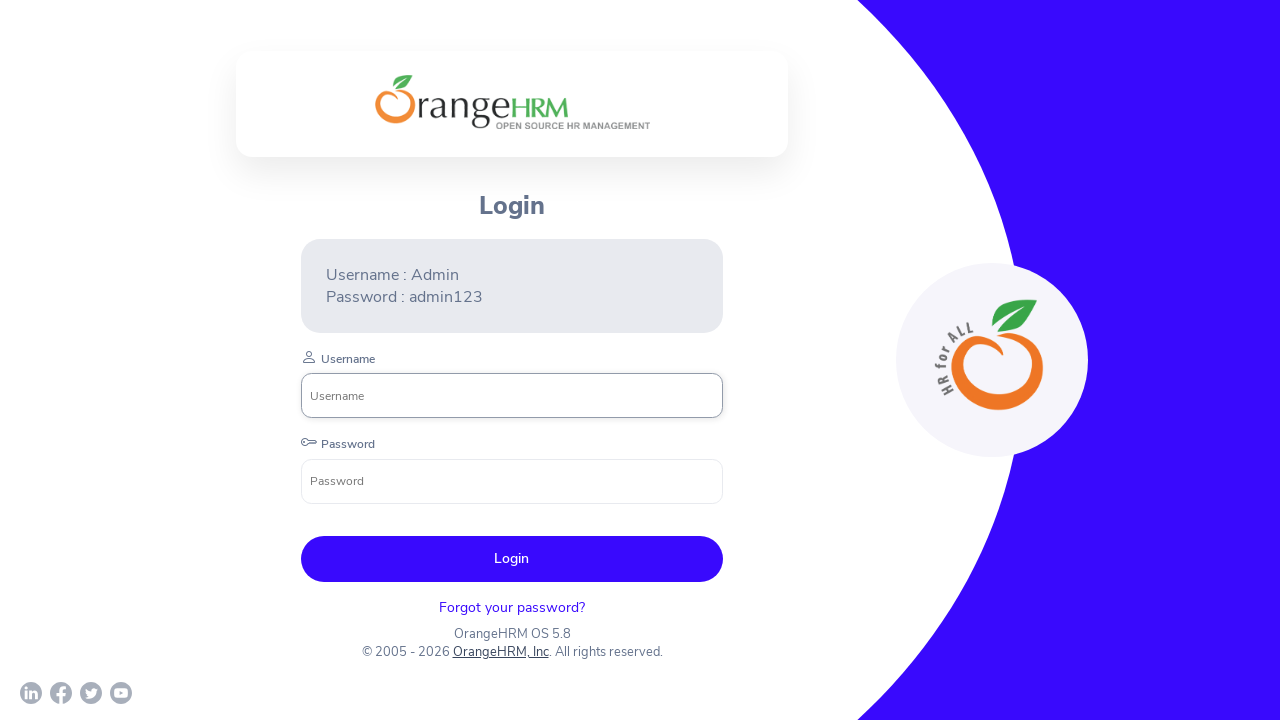

Waited for OrangeHRM login page to fully load (networkidle)
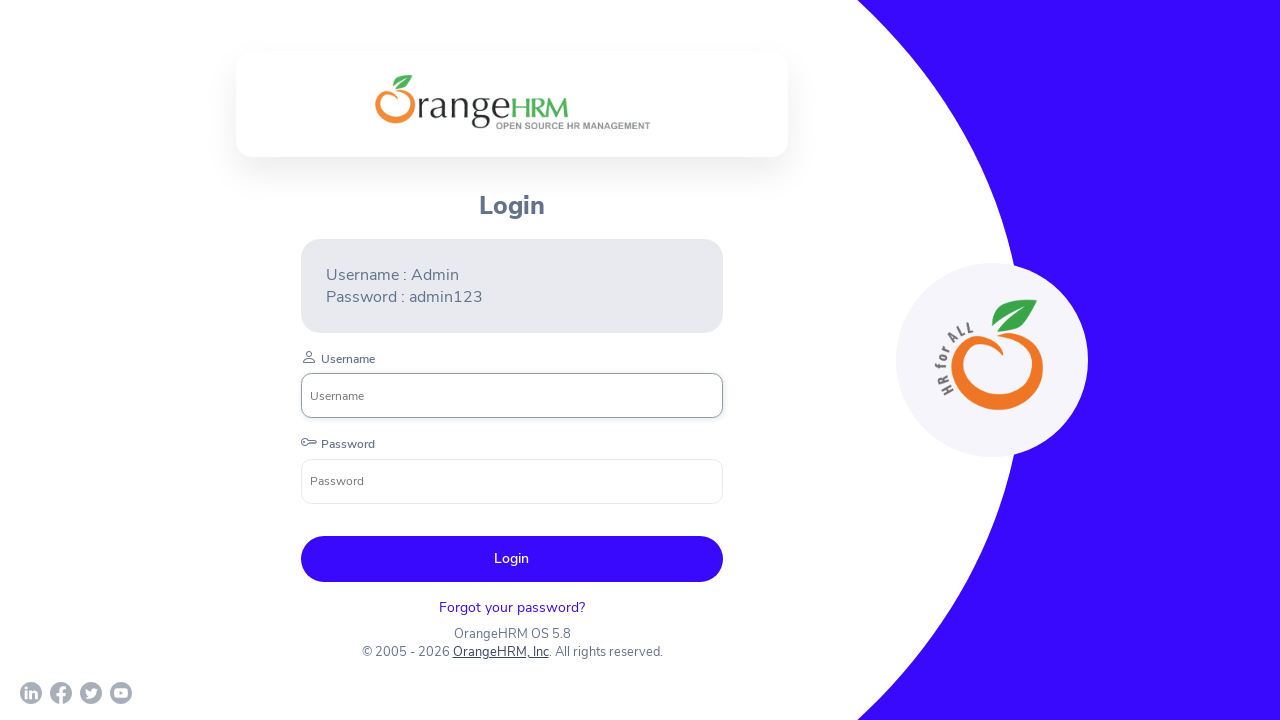

Clicked on 'OrangeHRM, Inc' link in footer at (500, 652) on text=OrangeHRM, Inc
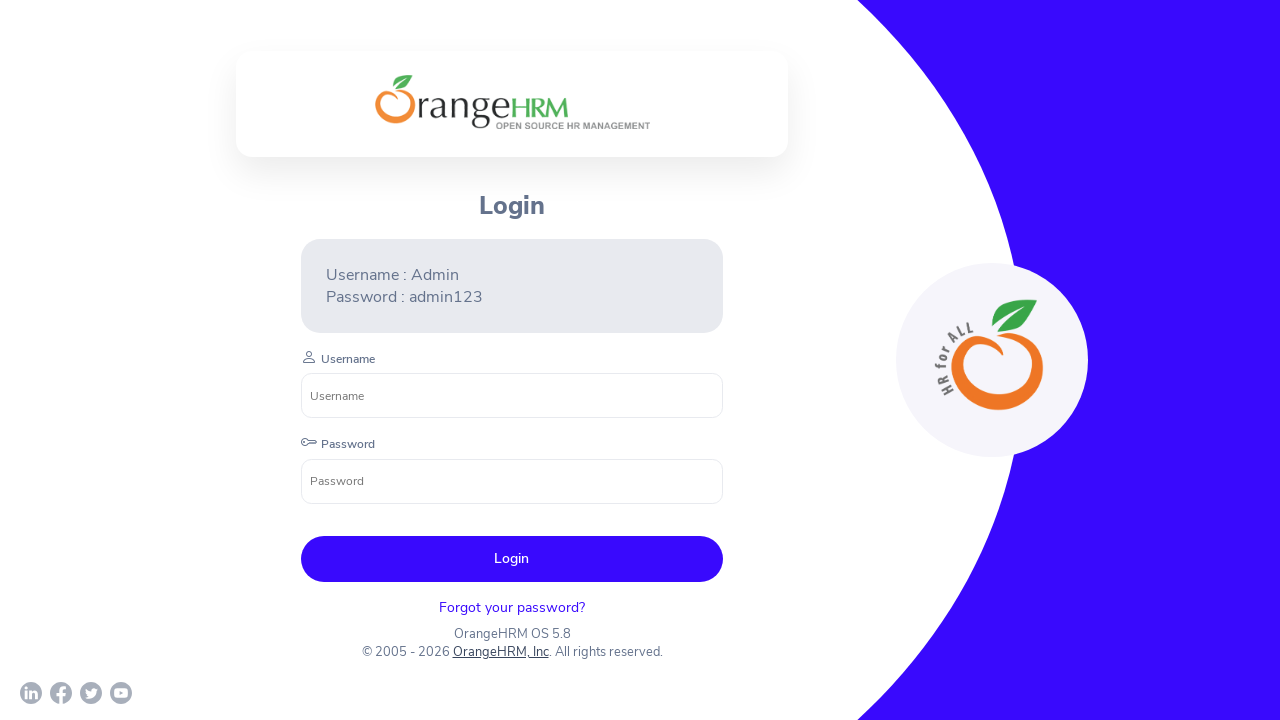

Waited for company website to load after clicking footer link
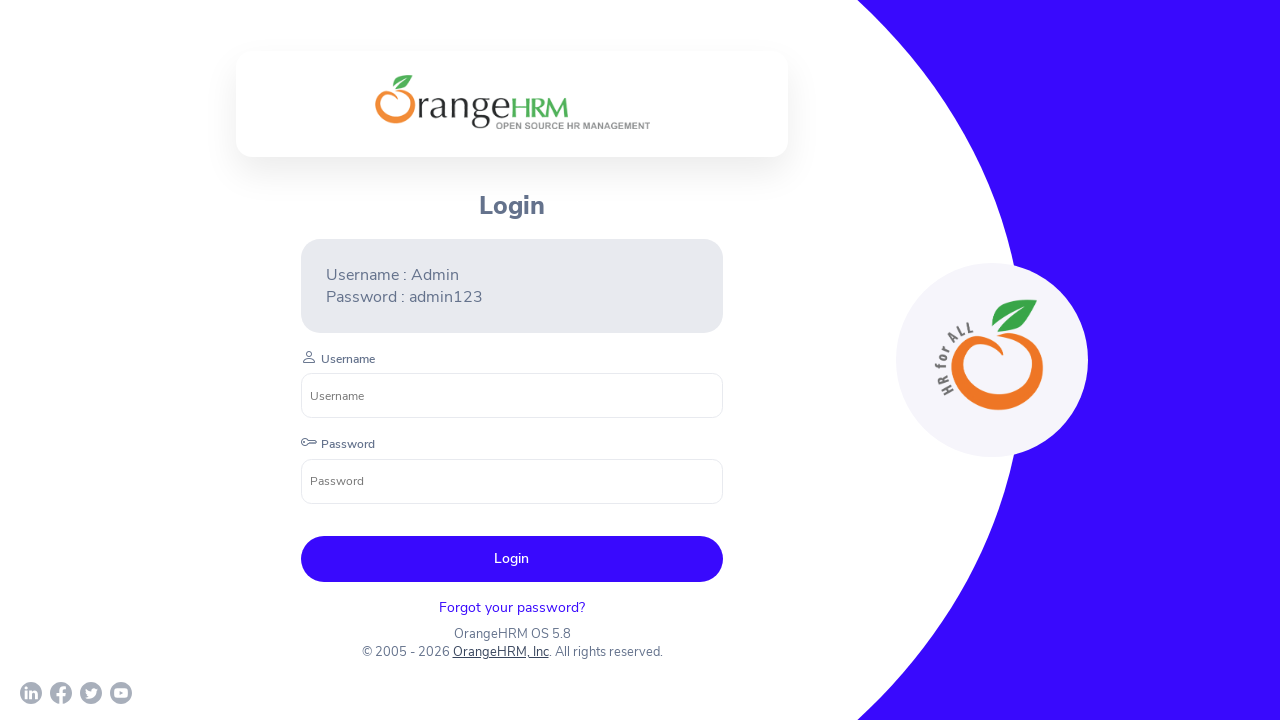

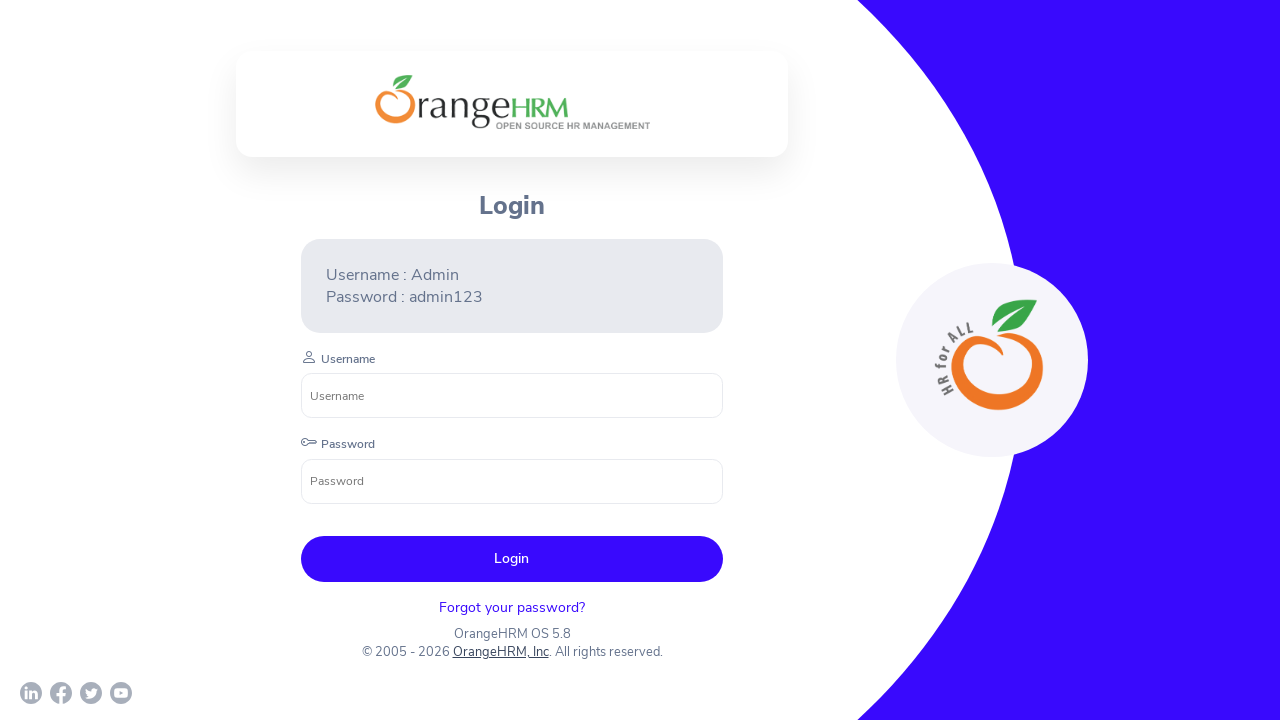